Tests cookie management by navigating to a cookies demo page, reading and clearing browser cookies, then clicking a refresh button to reload the cookies.

Starting URL: https://bonigarcia.dev/selenium-webdriver-java/cookies.html

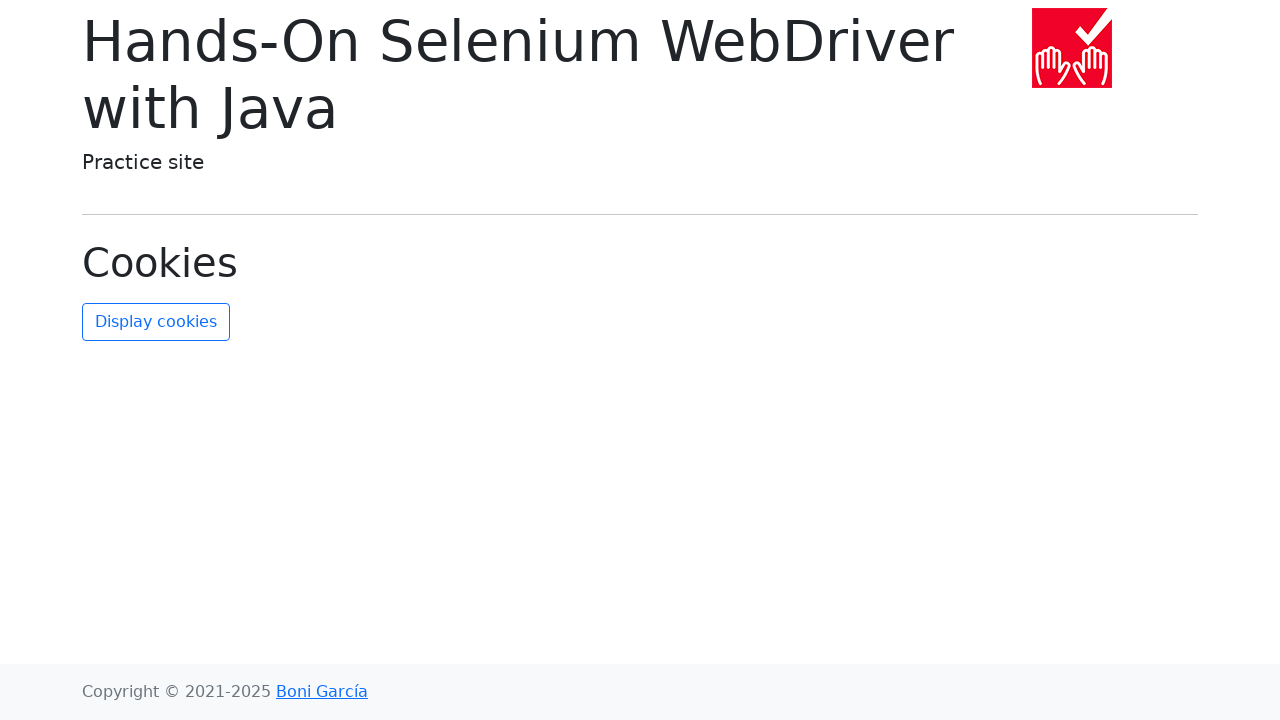

Waited for page to load with domcontentloaded state
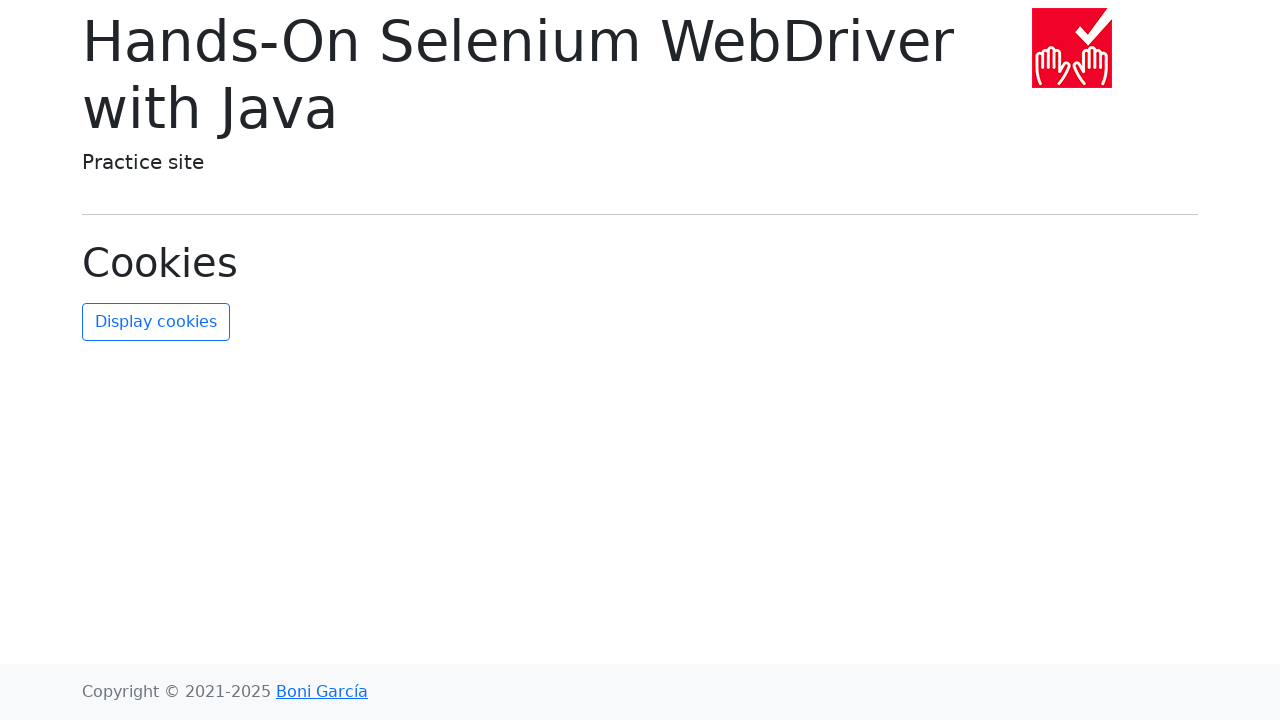

Retrieved browser cookies
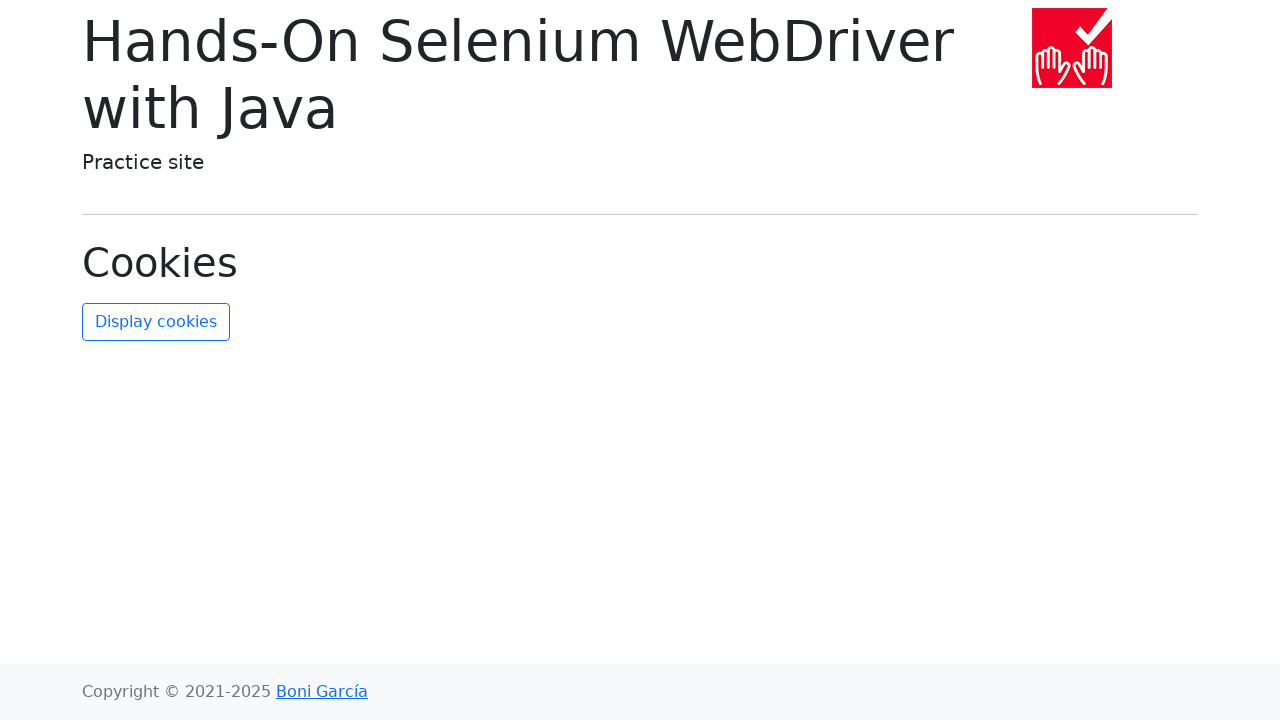

Logged all cookies to console
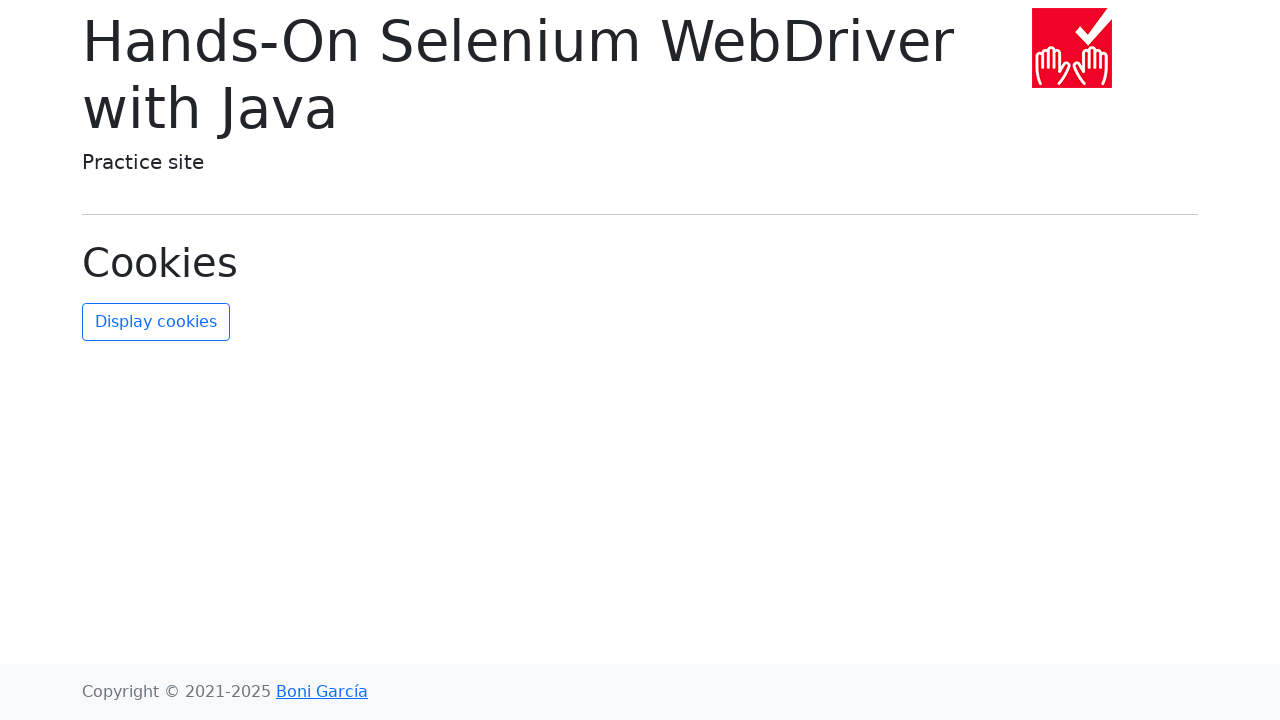

Cleared all browser cookies
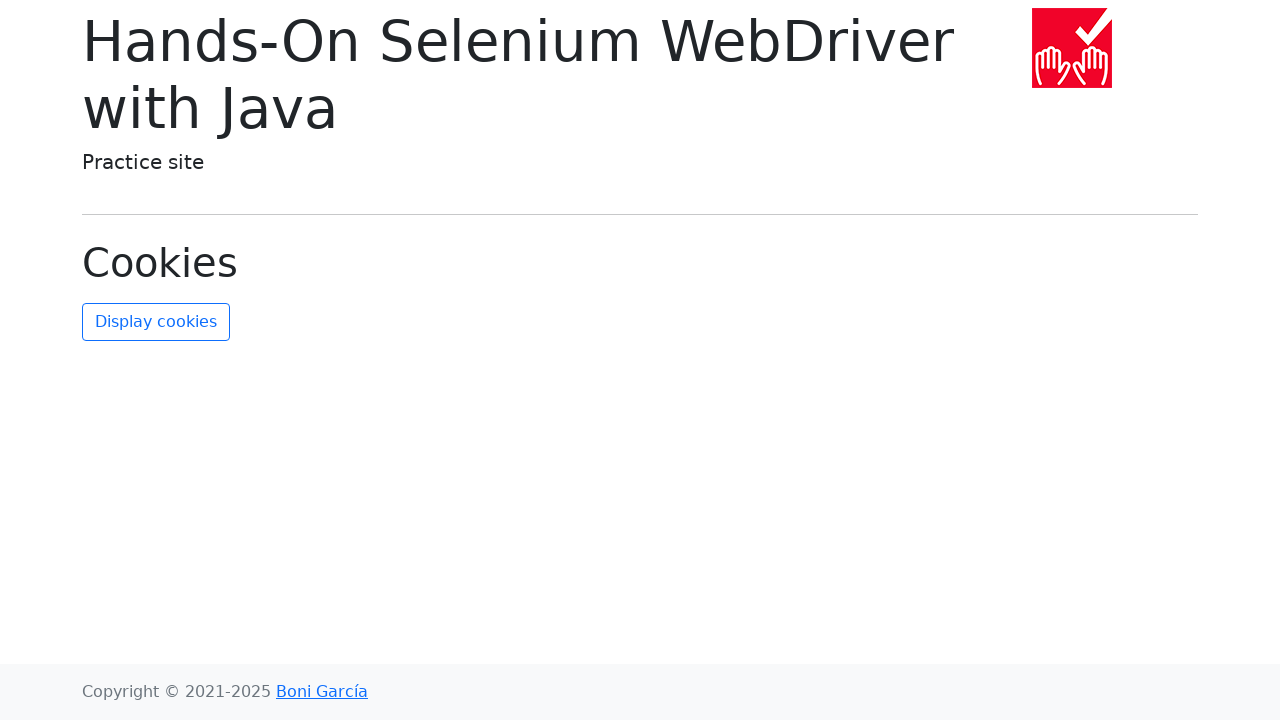

Retrieved cookies after clearing to verify
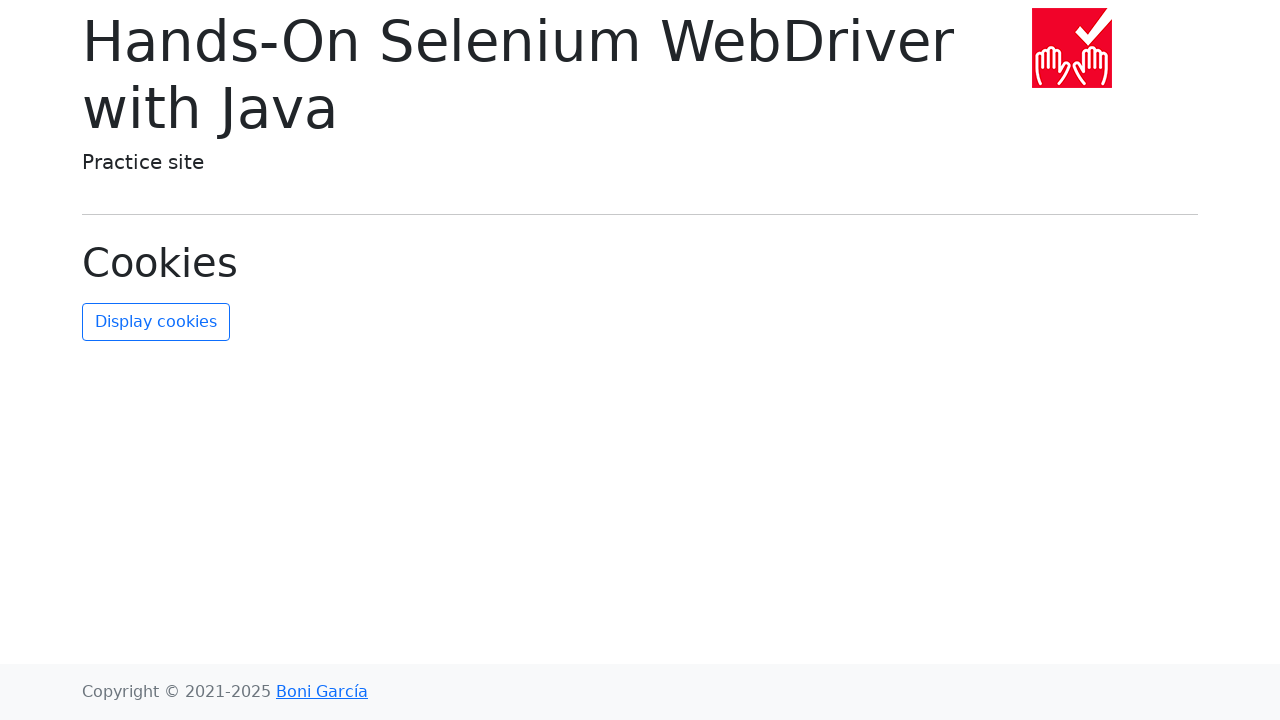

Verified that all cookies were successfully cleared
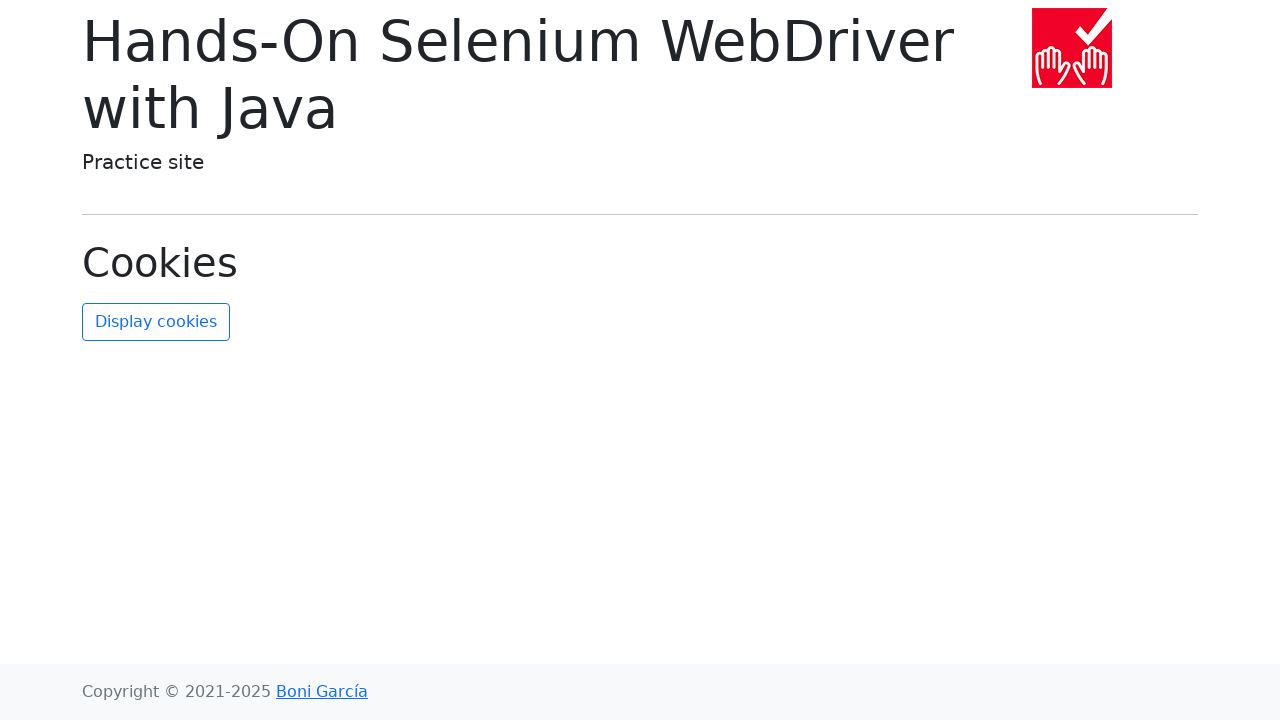

Clicked the refresh cookies button to reload cookies at (156, 322) on #refresh-cookies
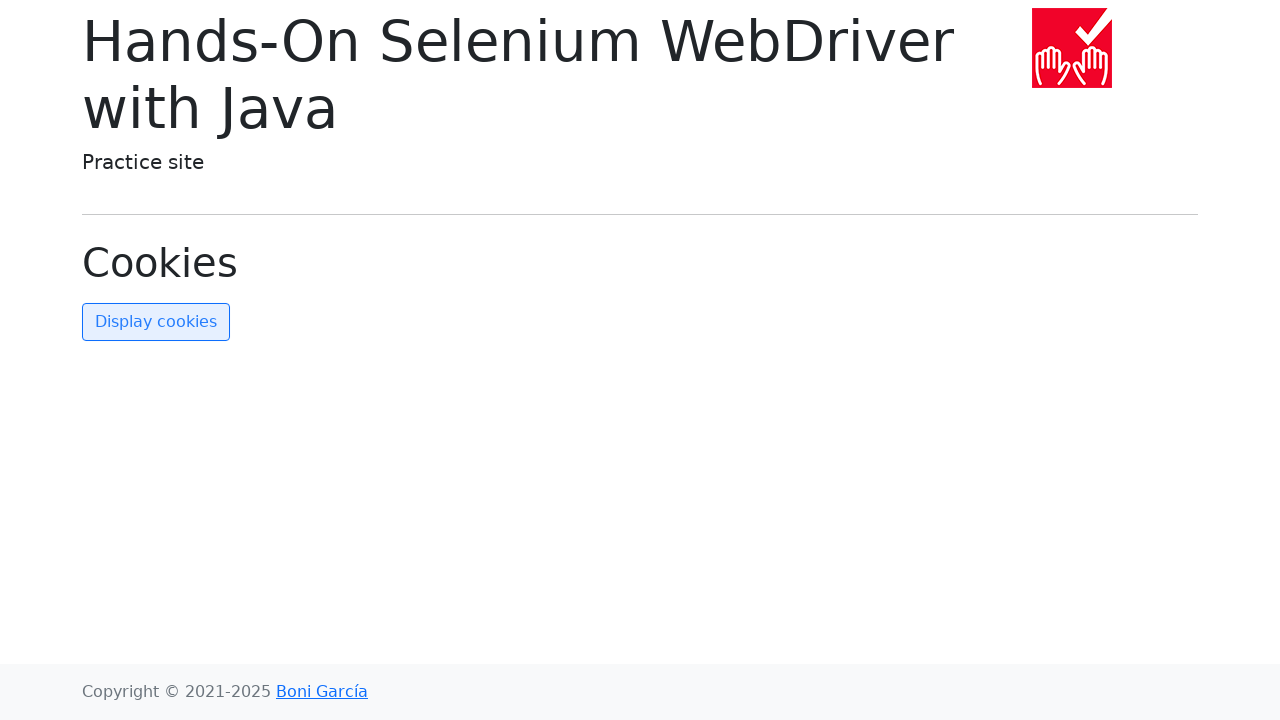

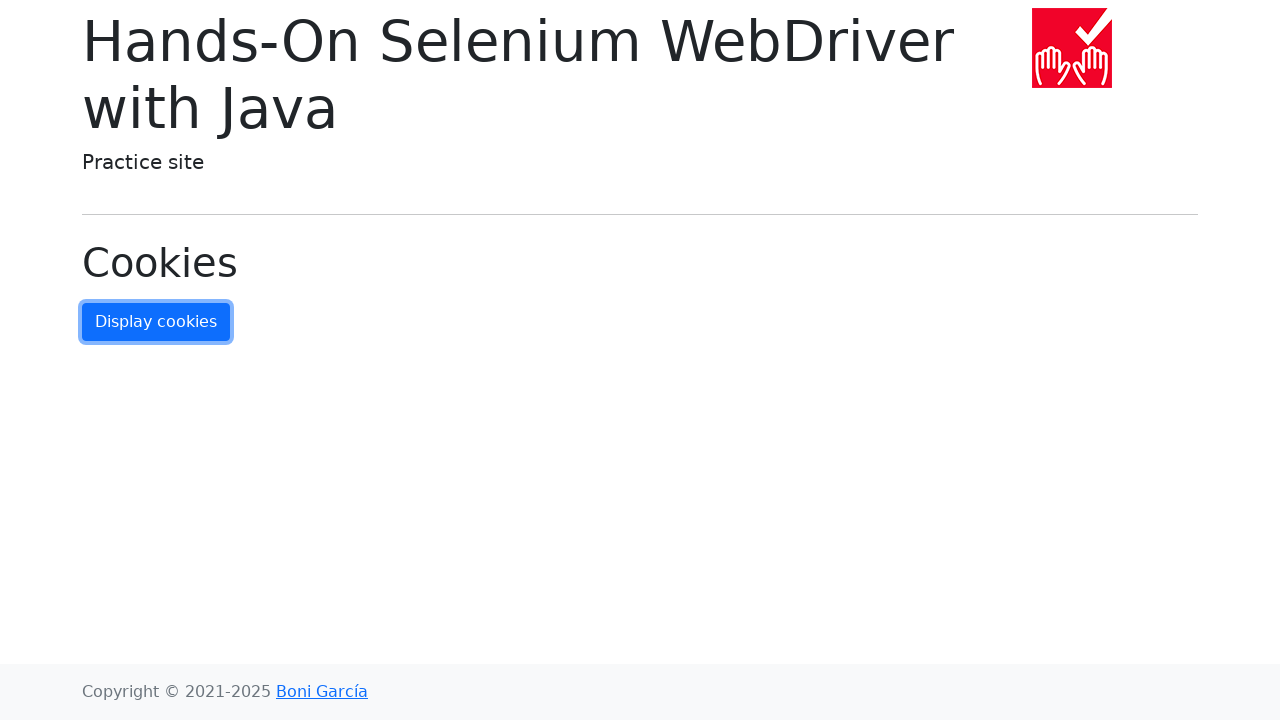